Tests filling the email field in the practice form

Starting URL: https://demoqa.com/automation-practice-form

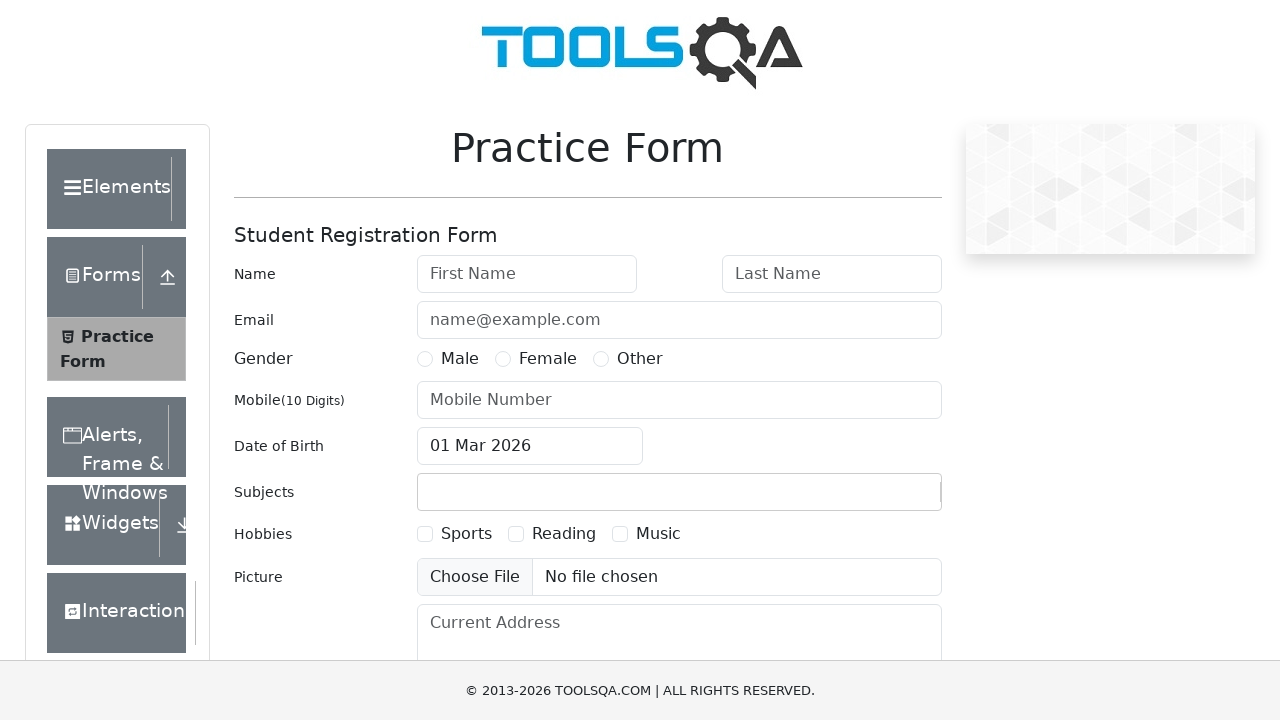

Filled email field with 'shahriarsadi@test.com' on #userEmail
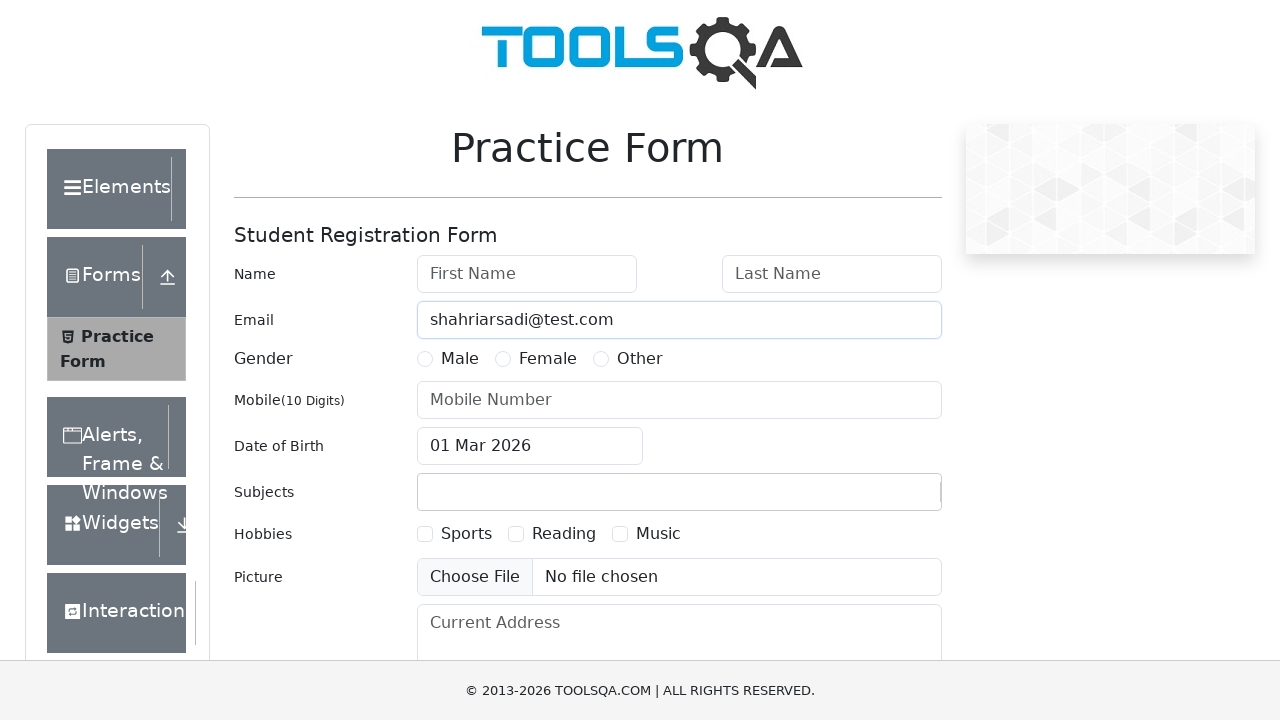

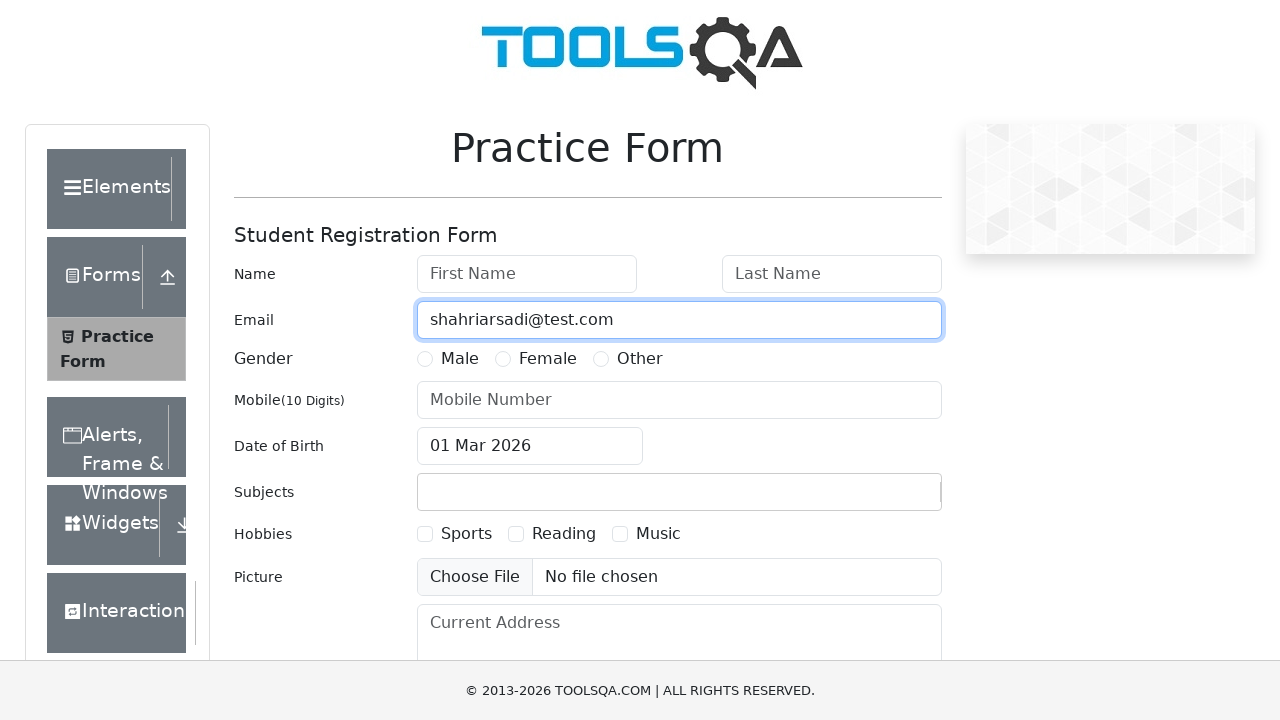